Tests login form validation by entering non-existent user credentials and verifying the appropriate error message appears

Starting URL: https://www.saucedemo.com/

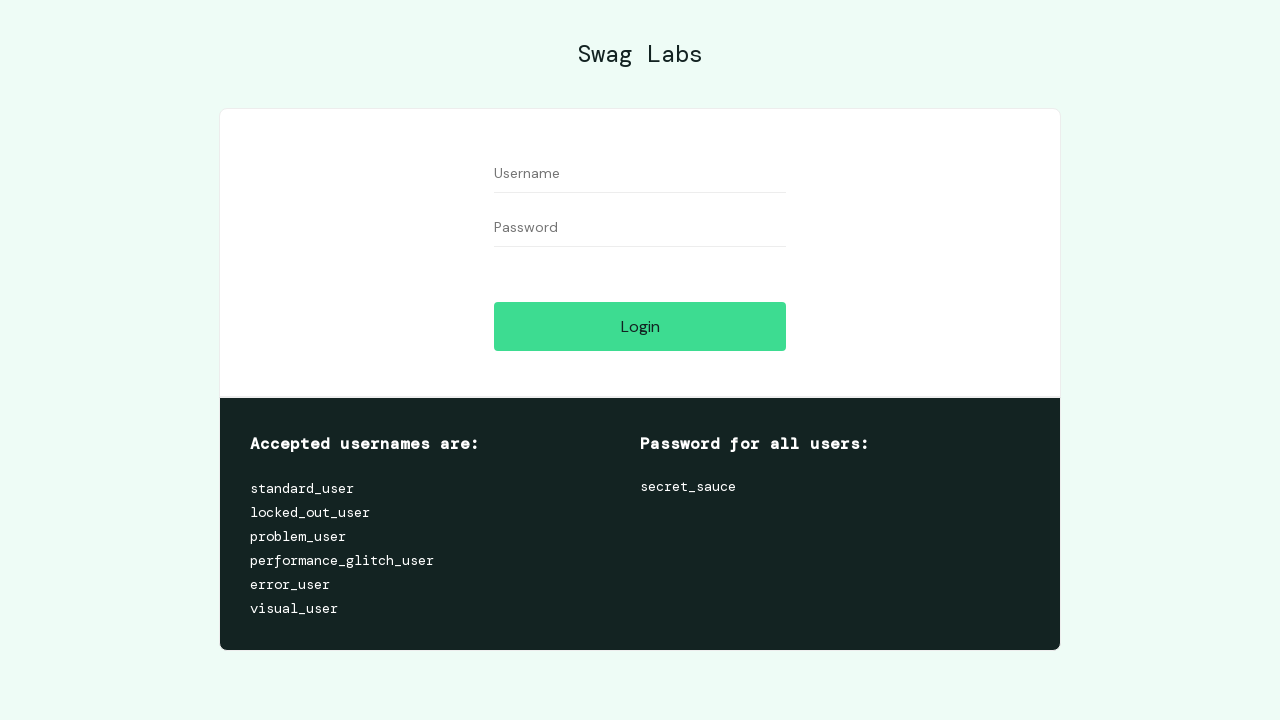

Entered non-existent username 'test' in username field on #user-name
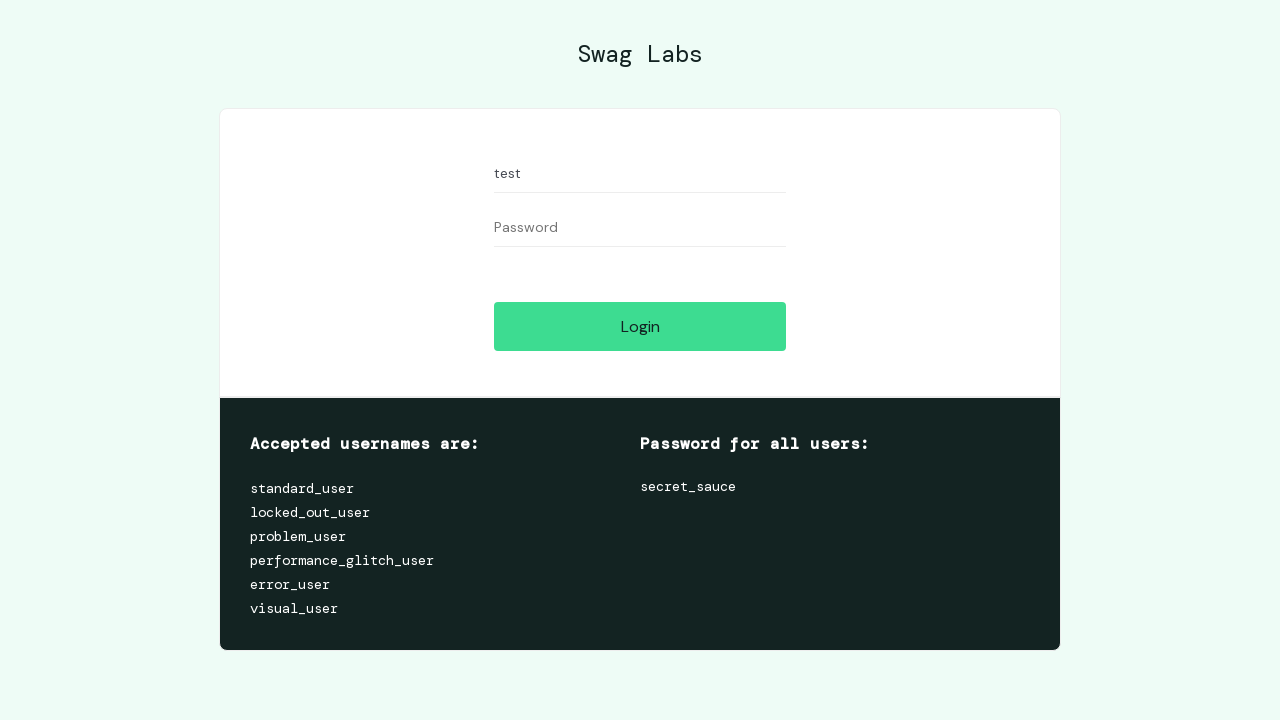

Entered password 'test' in password field on #password
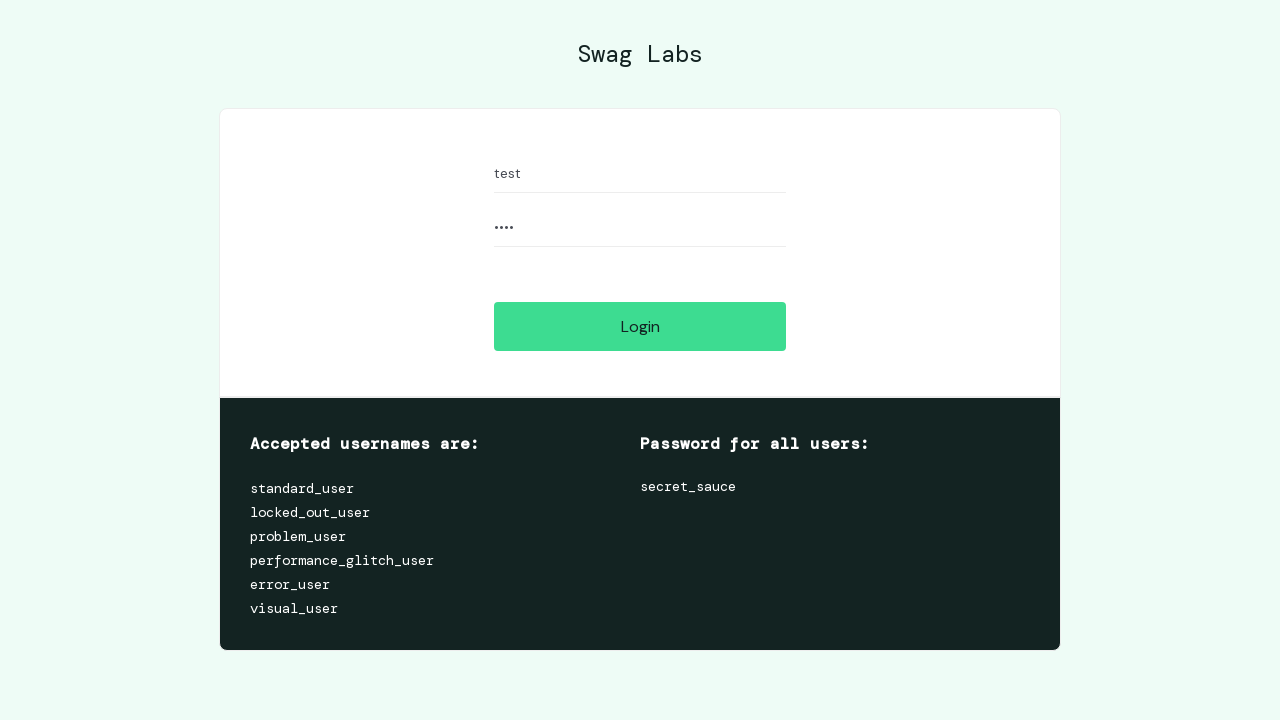

Clicked login button to submit credentials at (640, 326) on #login-button
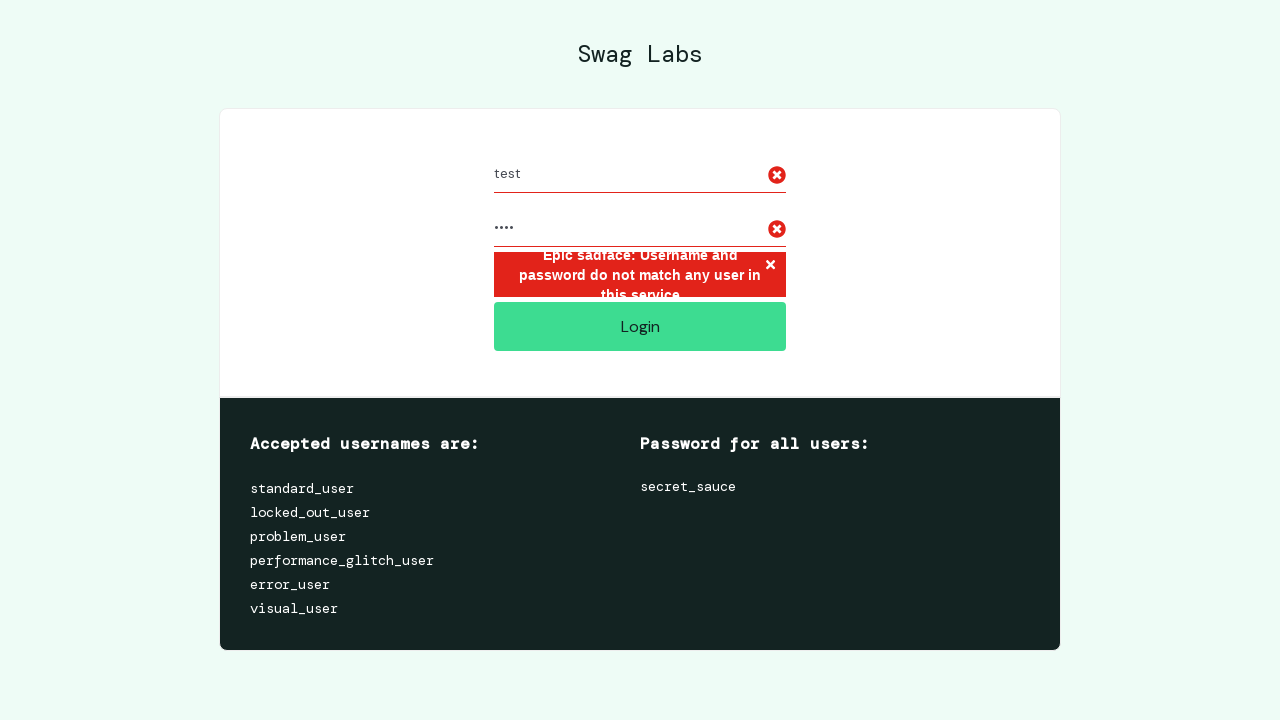

Error message appeared on page
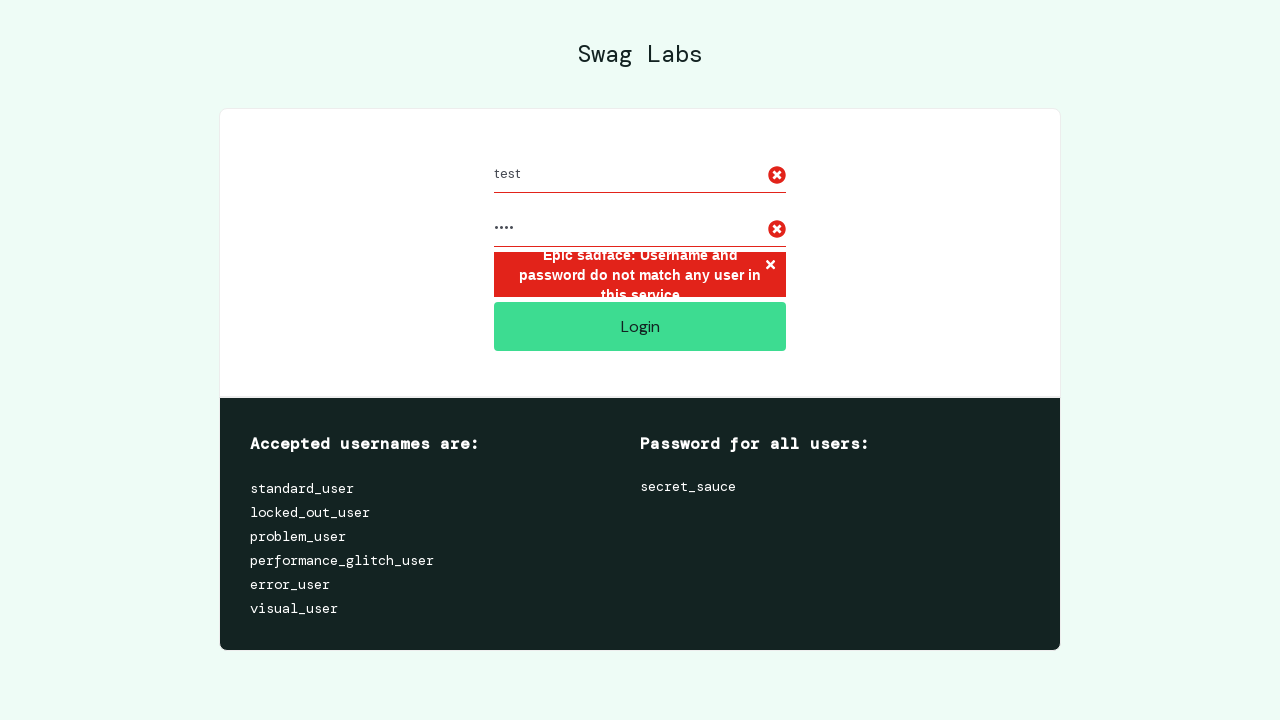

Verified error message text matches expected message for non-existent user credentials
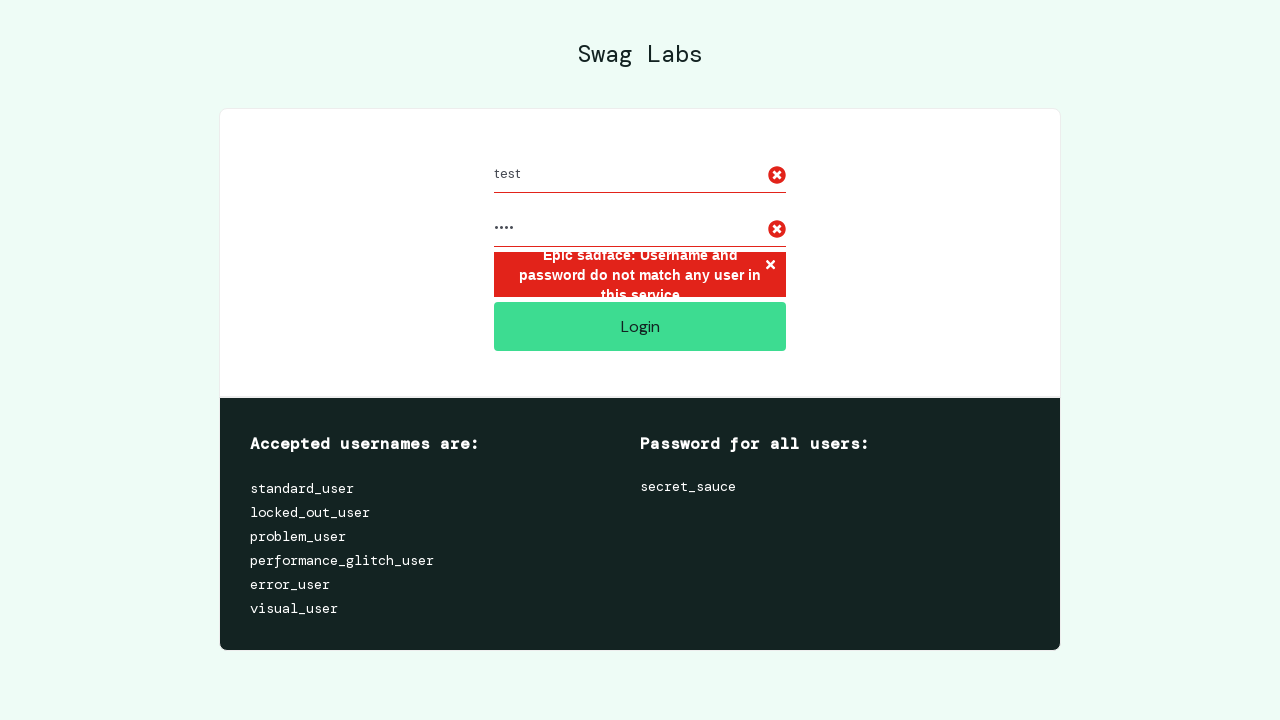

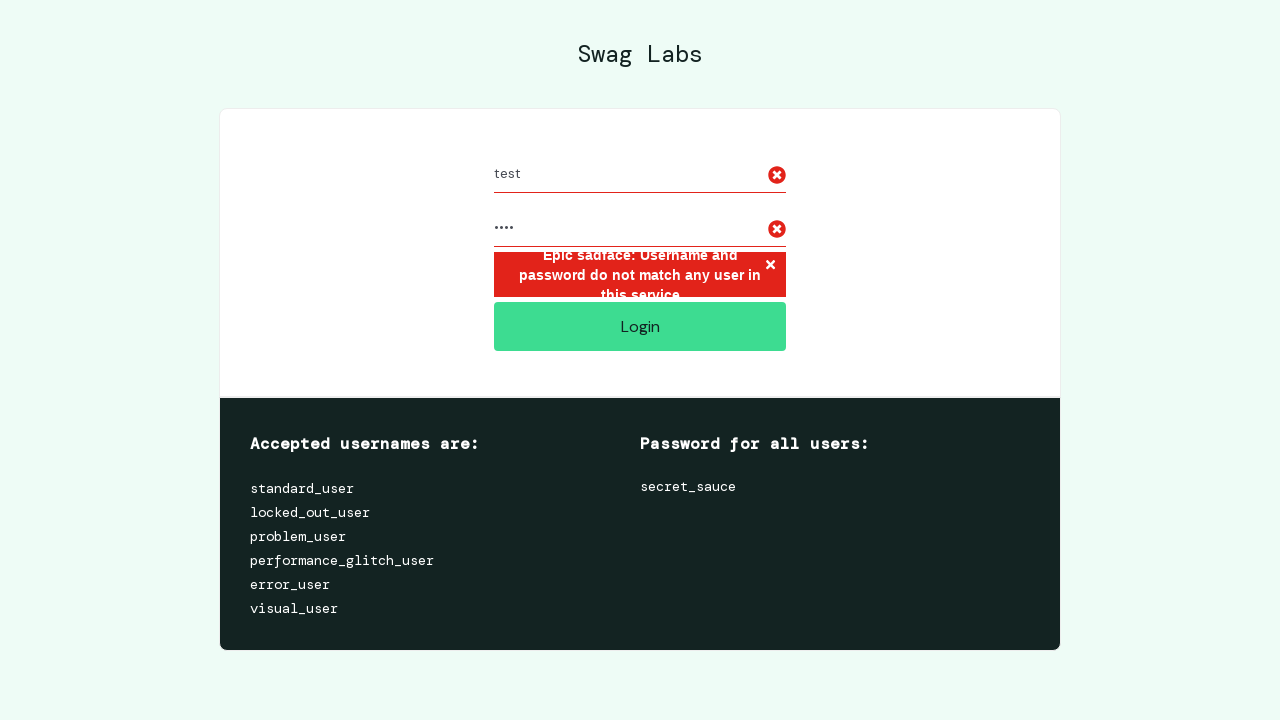